Navigates to Hepsiburada (Turkish e-commerce site) homepage to verify the page loads successfully

Starting URL: https://hepsiburada.com

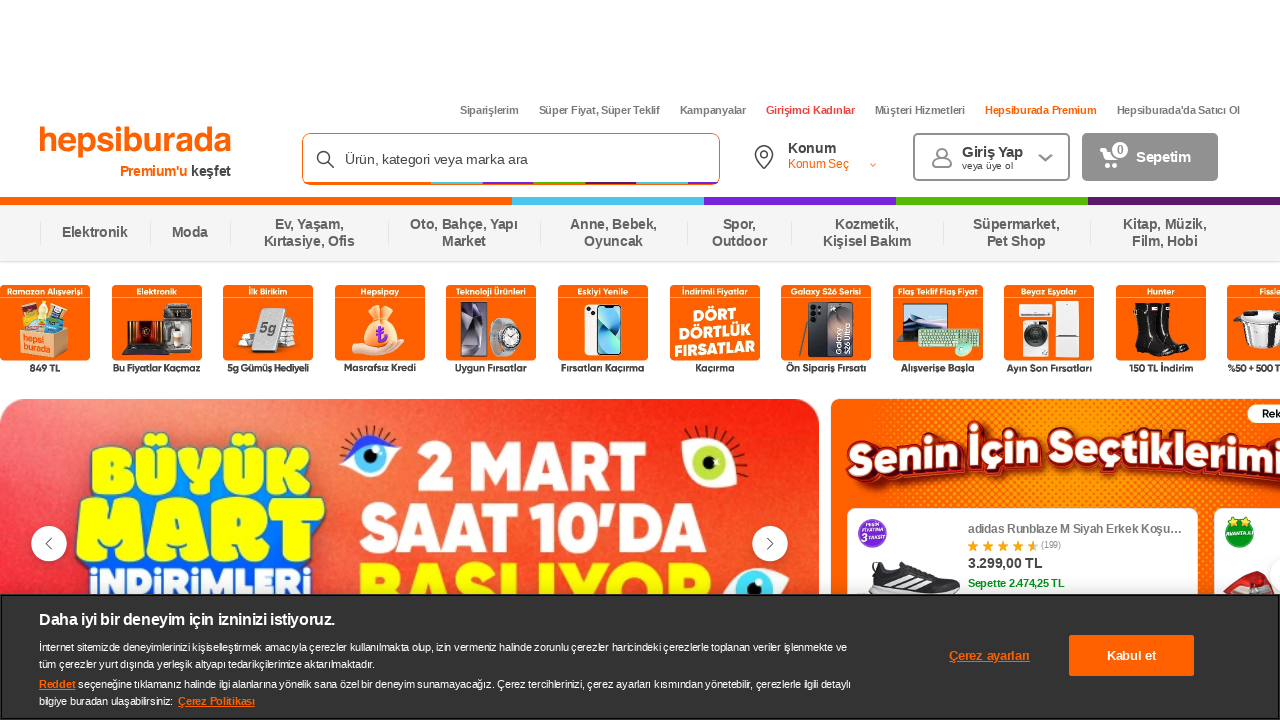

Waited for page DOM to be fully loaded
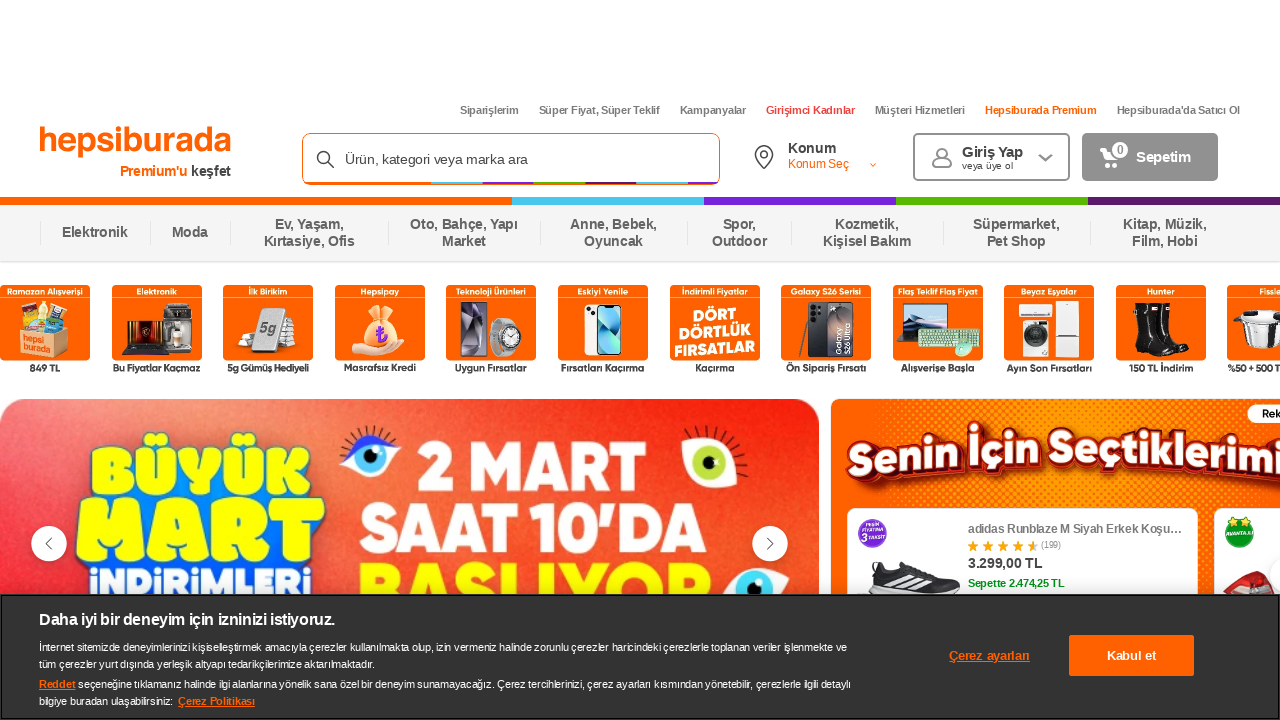

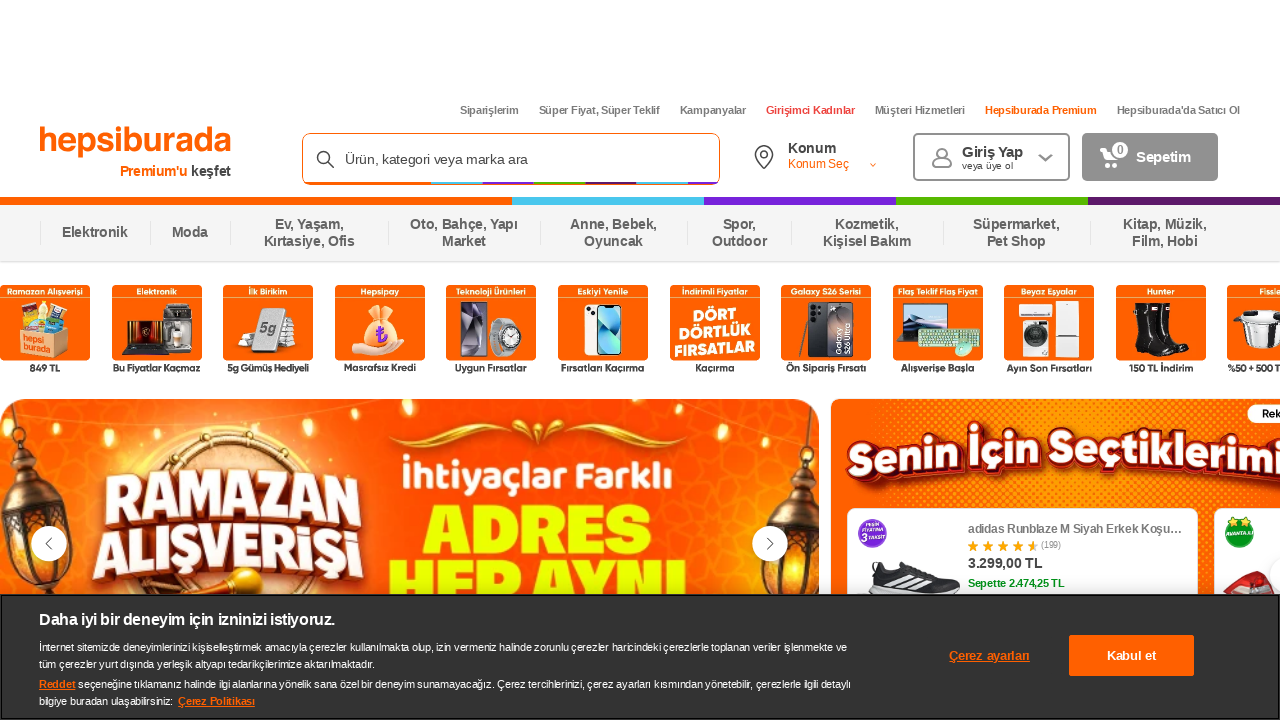